Tests form submission with invalid employee number "51" and valid direction "+", verifying number error is displayed

Starting URL: https://elenarivero.github.io/Ejercicio2/index.html

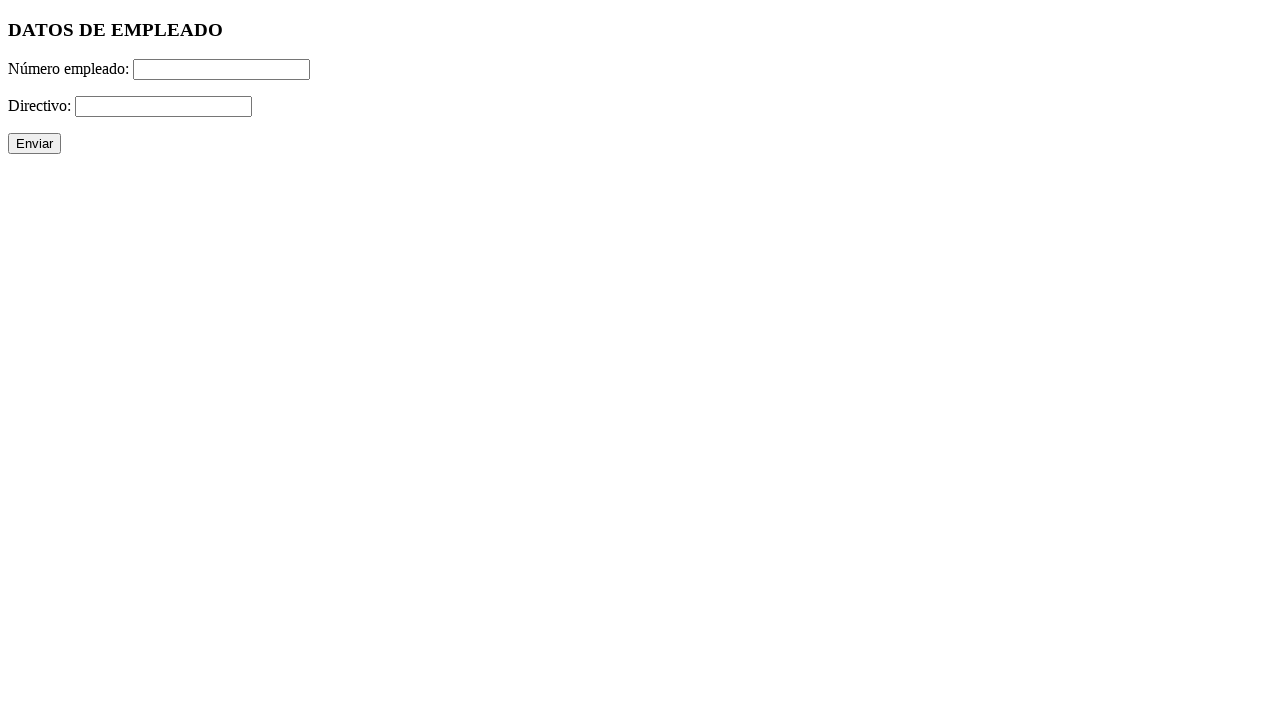

Filled employee number field with invalid value '51' on #numero
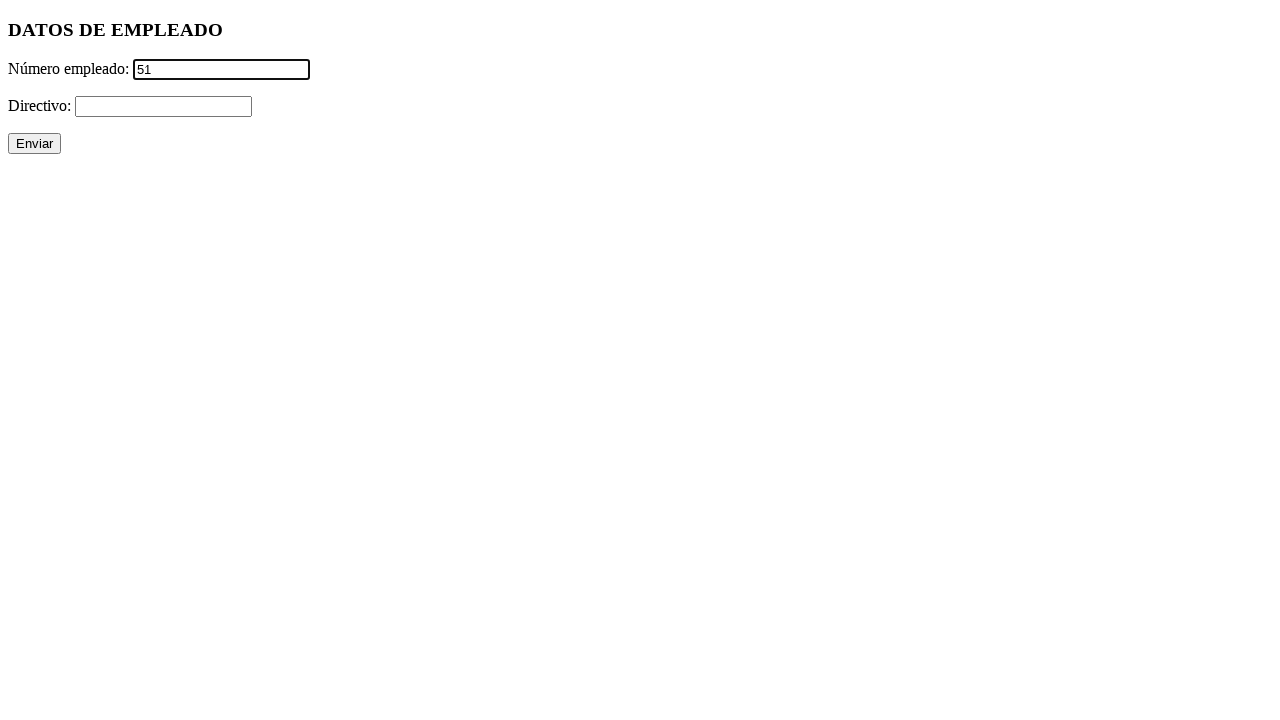

Filled direction field with valid value '+' on #directivo
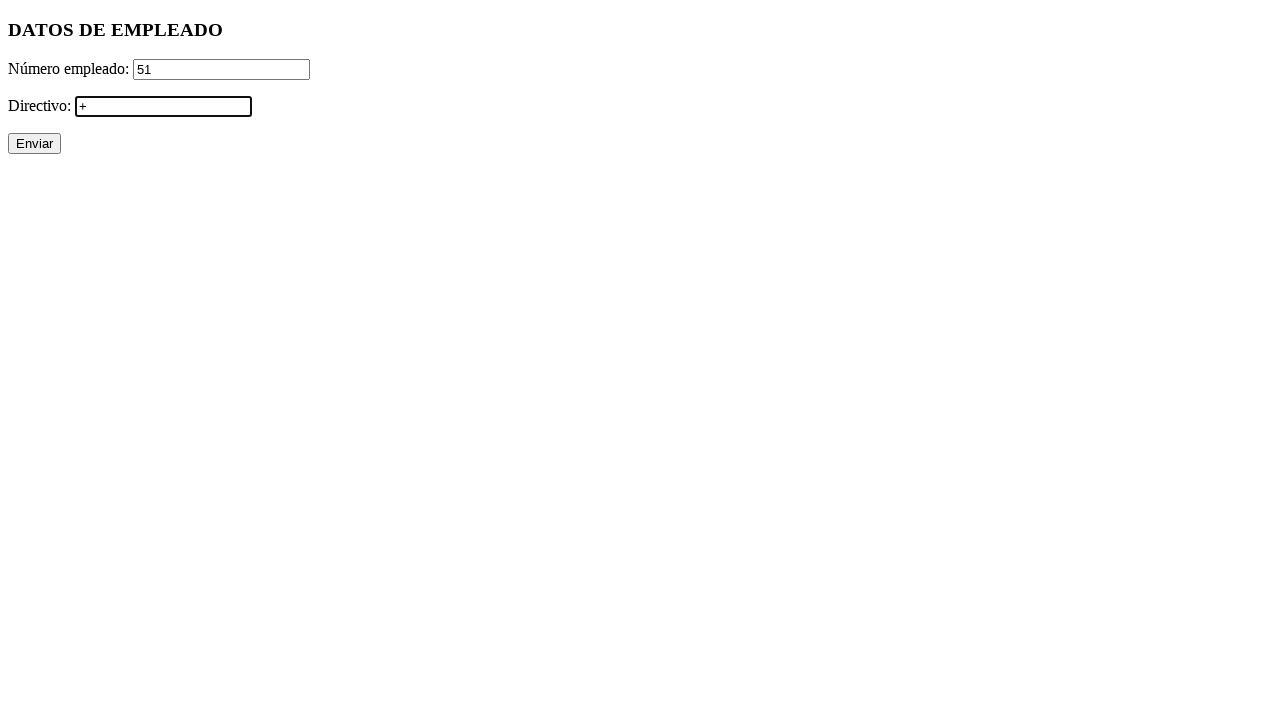

Clicked form submit button at (34, 144) on input[type='submit'][value='Enviar']
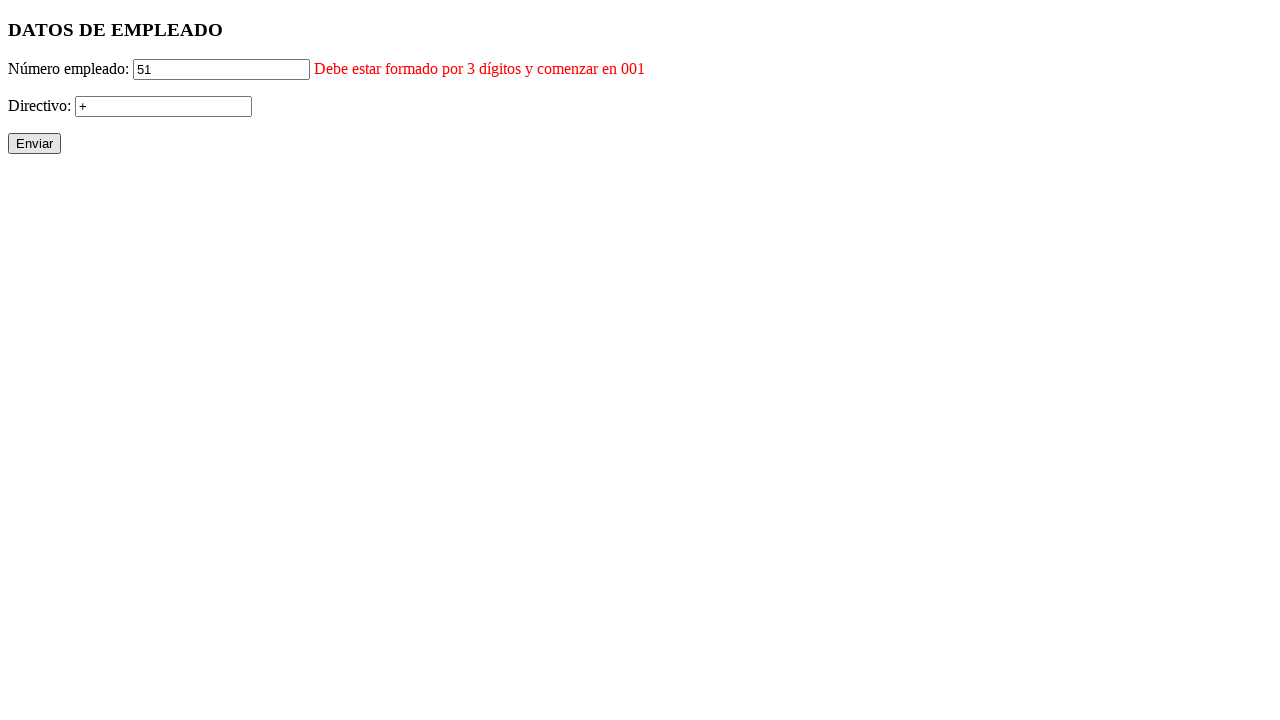

Verified error message for employee number is visible
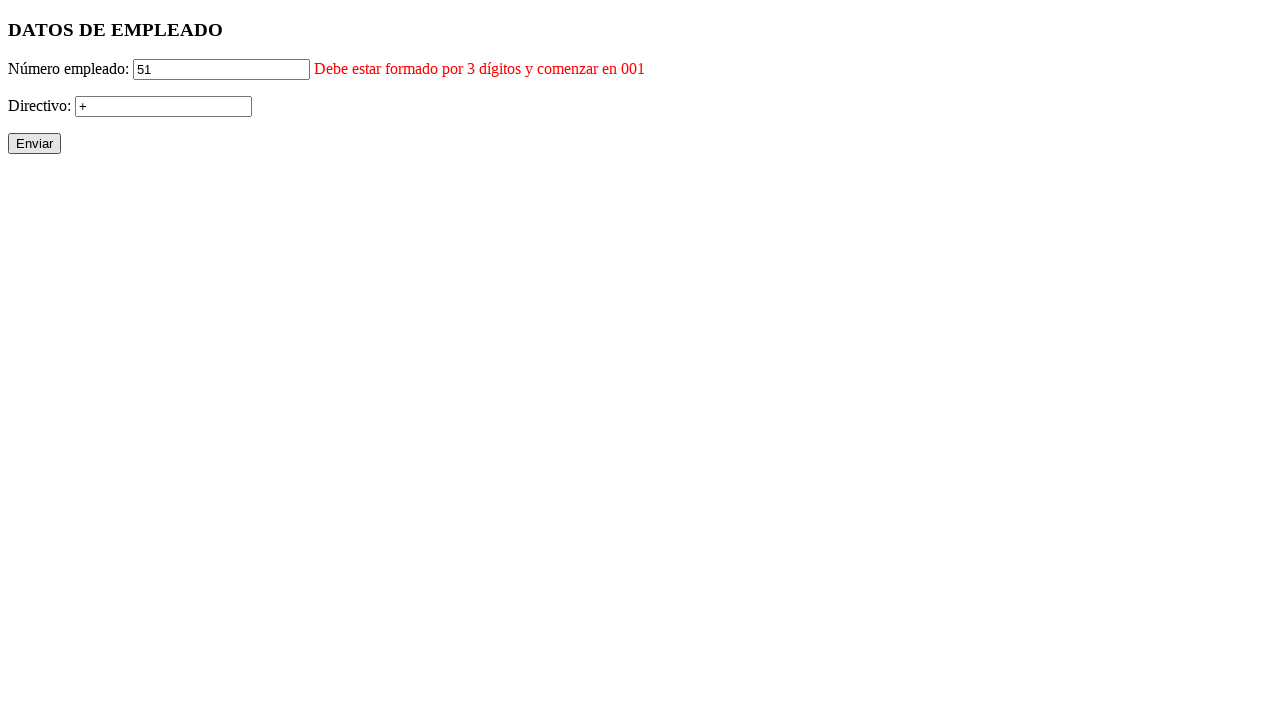

Verified no error message is displayed for direction field
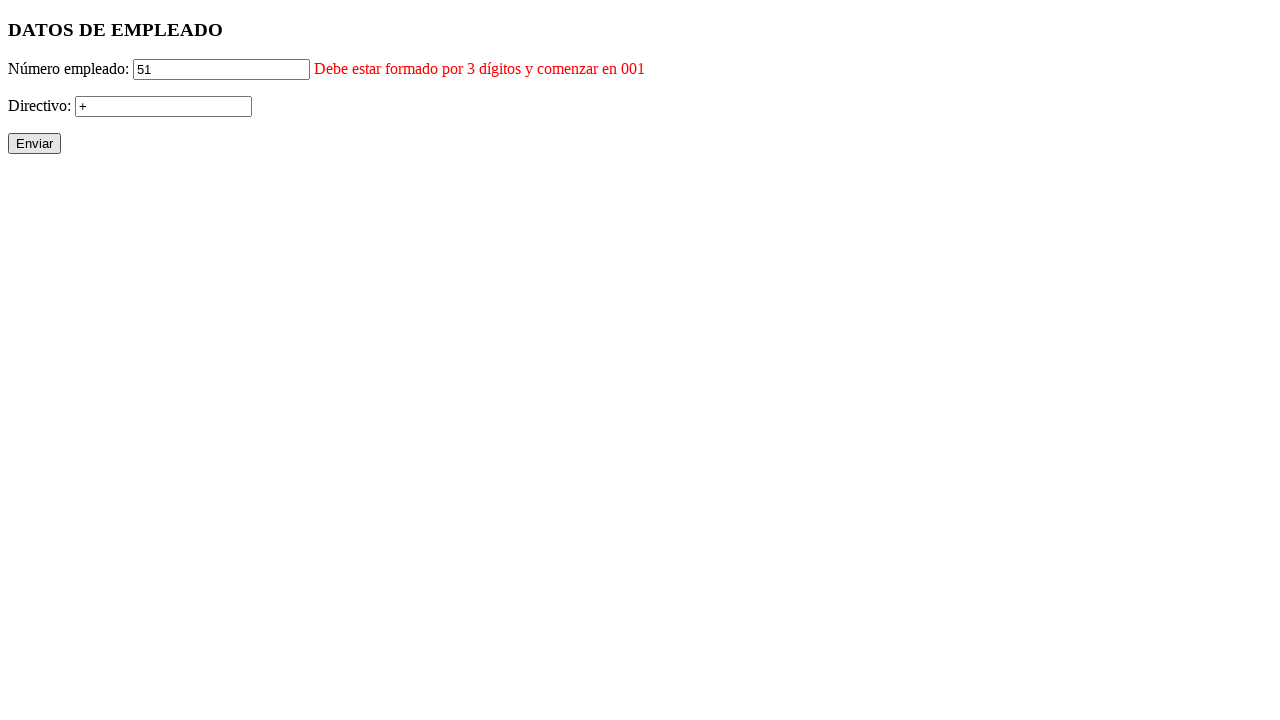

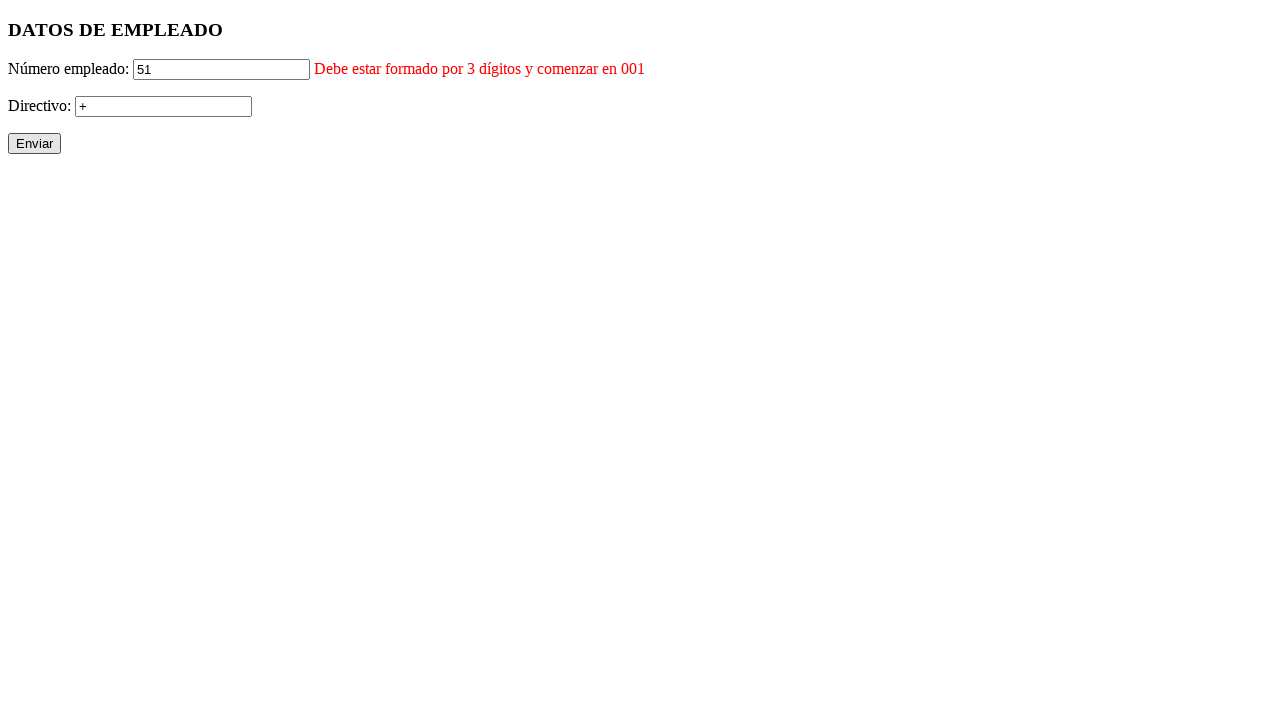